Tests file download functionality by clicking a download link for an image file

Starting URL: https://bonigarcia.dev/selenium-webdriver-java/download.html

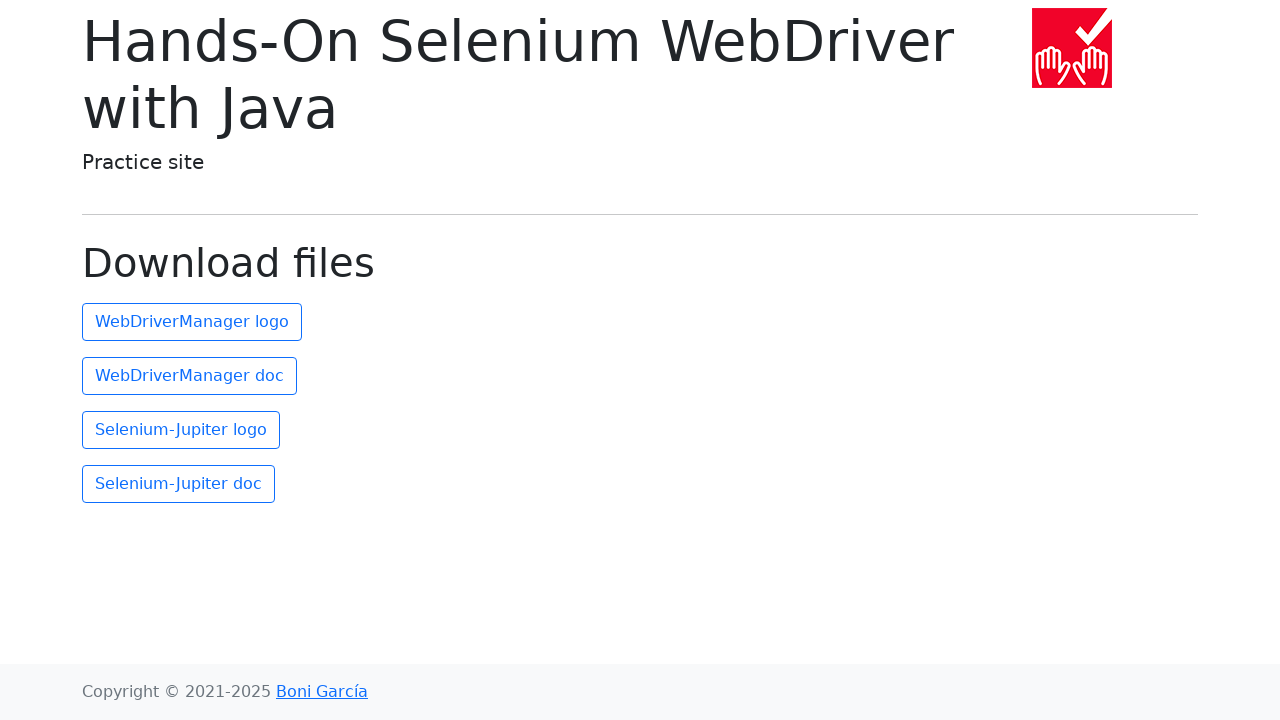

Clicked download link for webdrivermanager.png image file at (192, 322) on a[download='webdrivermanager.png']
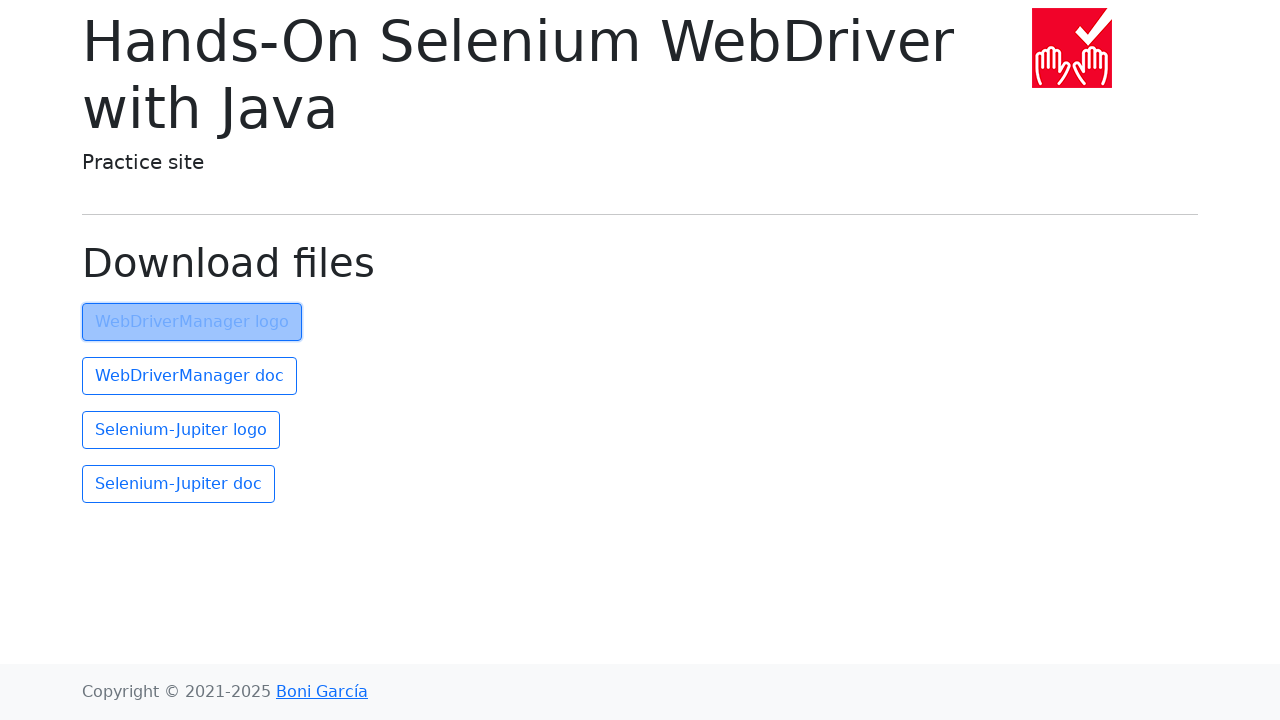

Waited 2 seconds for download to complete
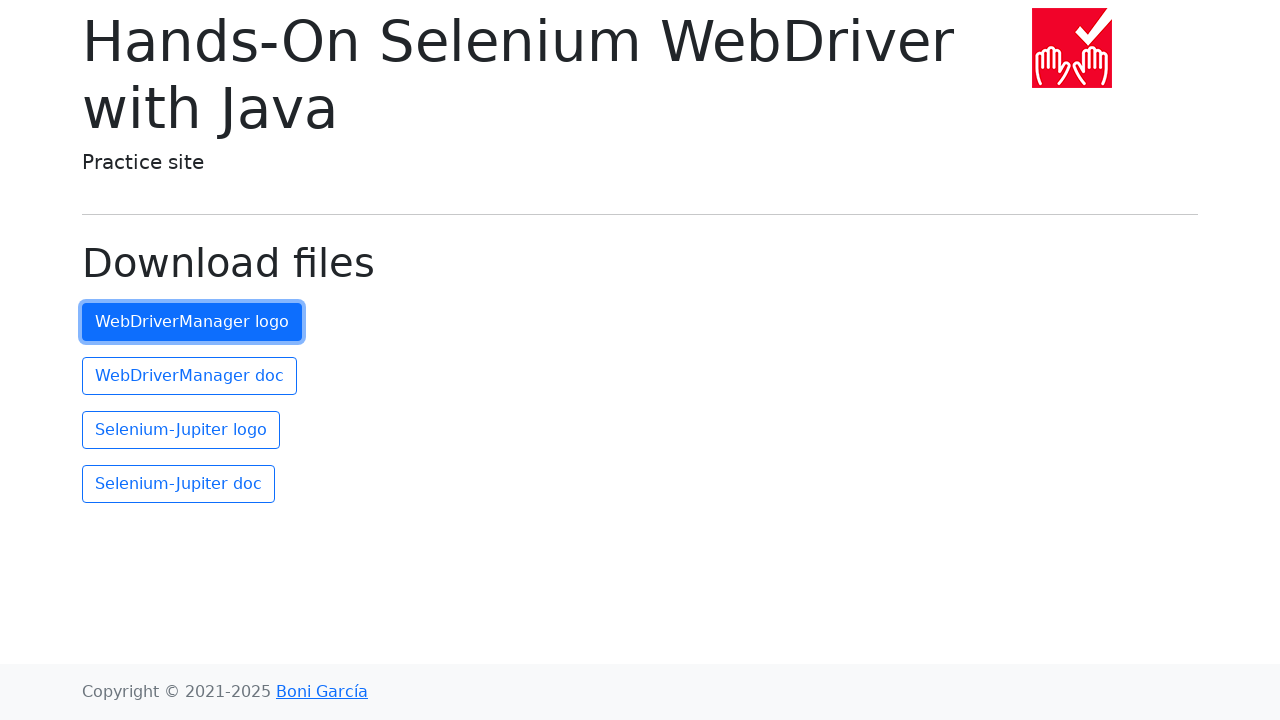

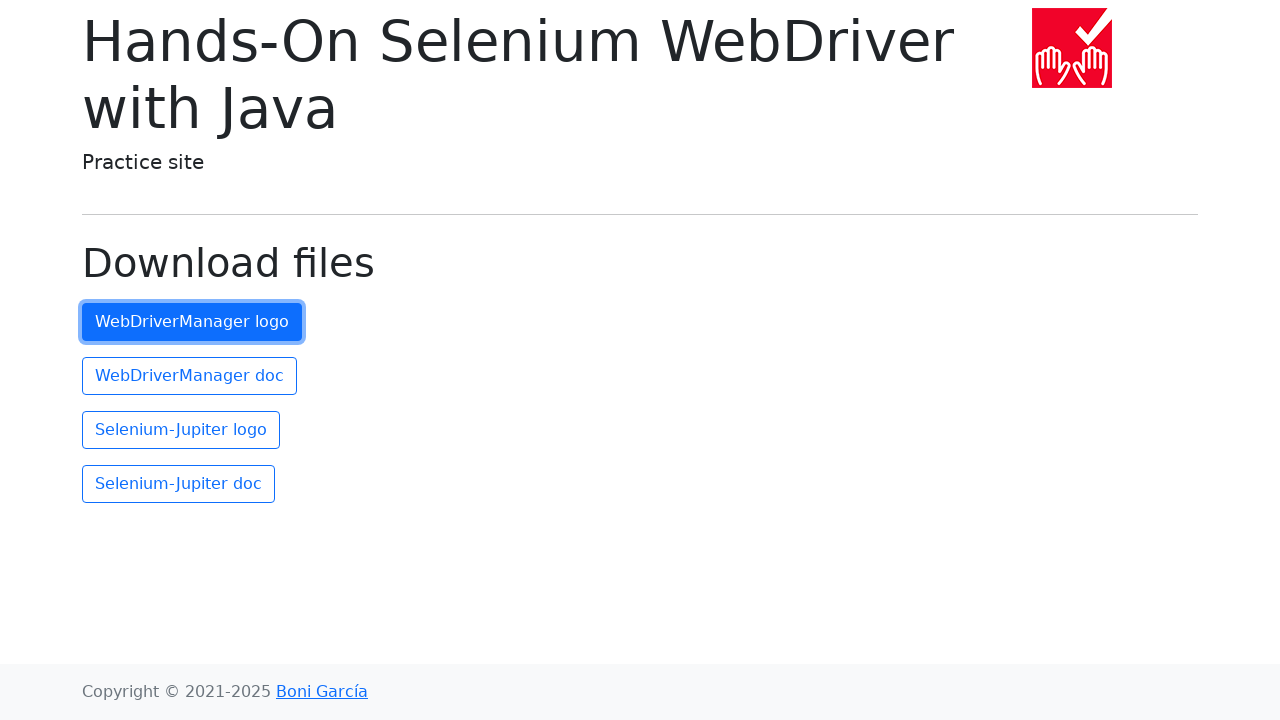